Tests that clicking "Connect with Capgemini" link opens a new tab and verifies tab switching functionality

Starting URL: https://aws.amazon.com/partners/capgemini/

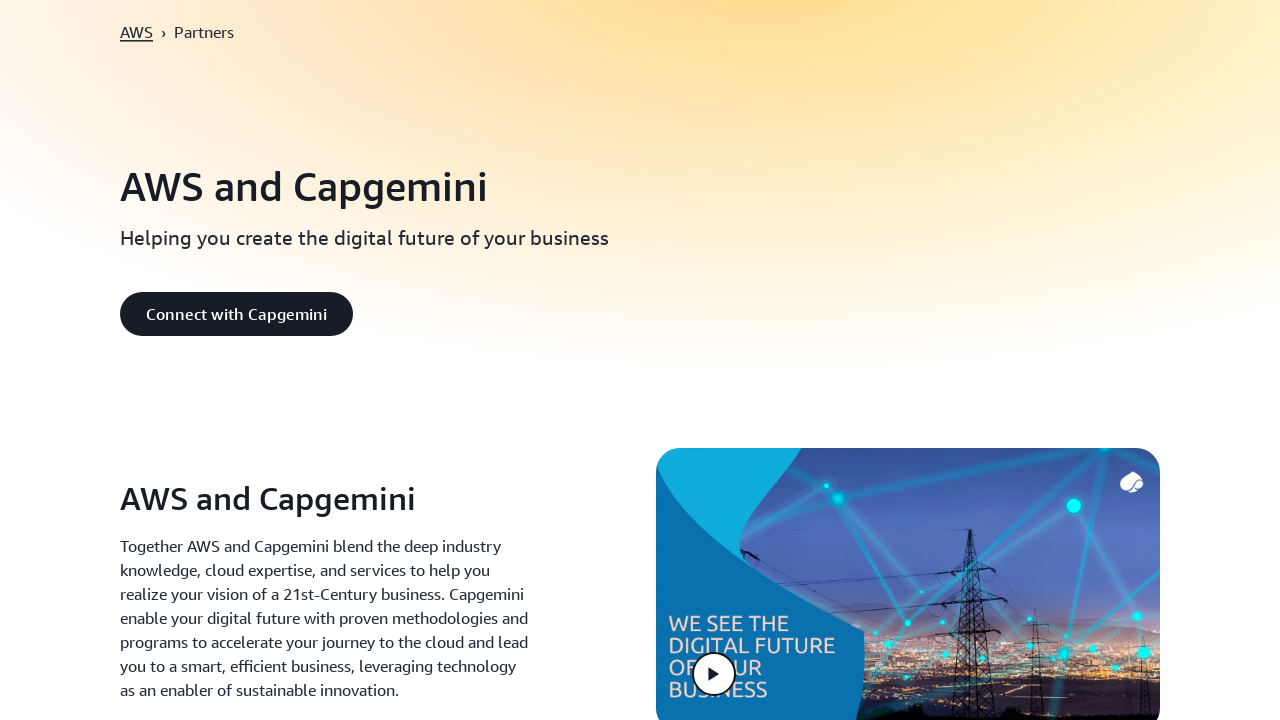

Clicked 'Connect with Capgemini' link at (236, 314) on text=Connect with Capgemini
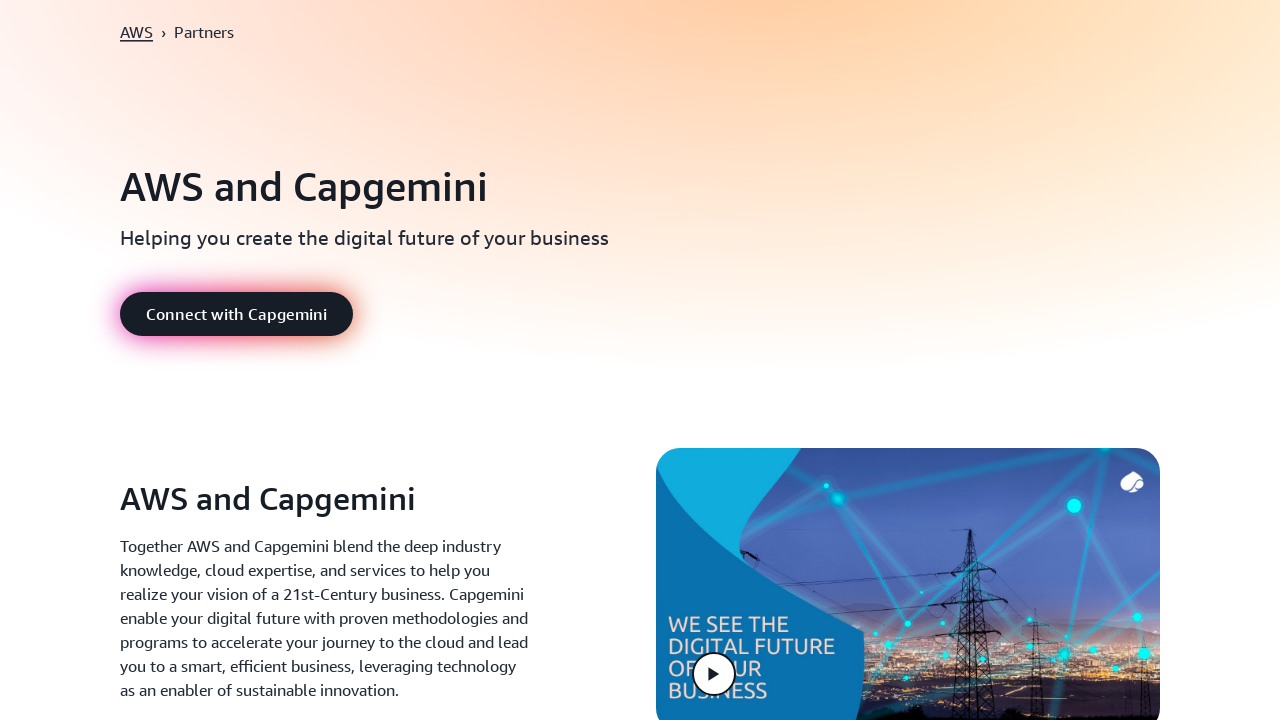

Waited 3 seconds for new tab to open
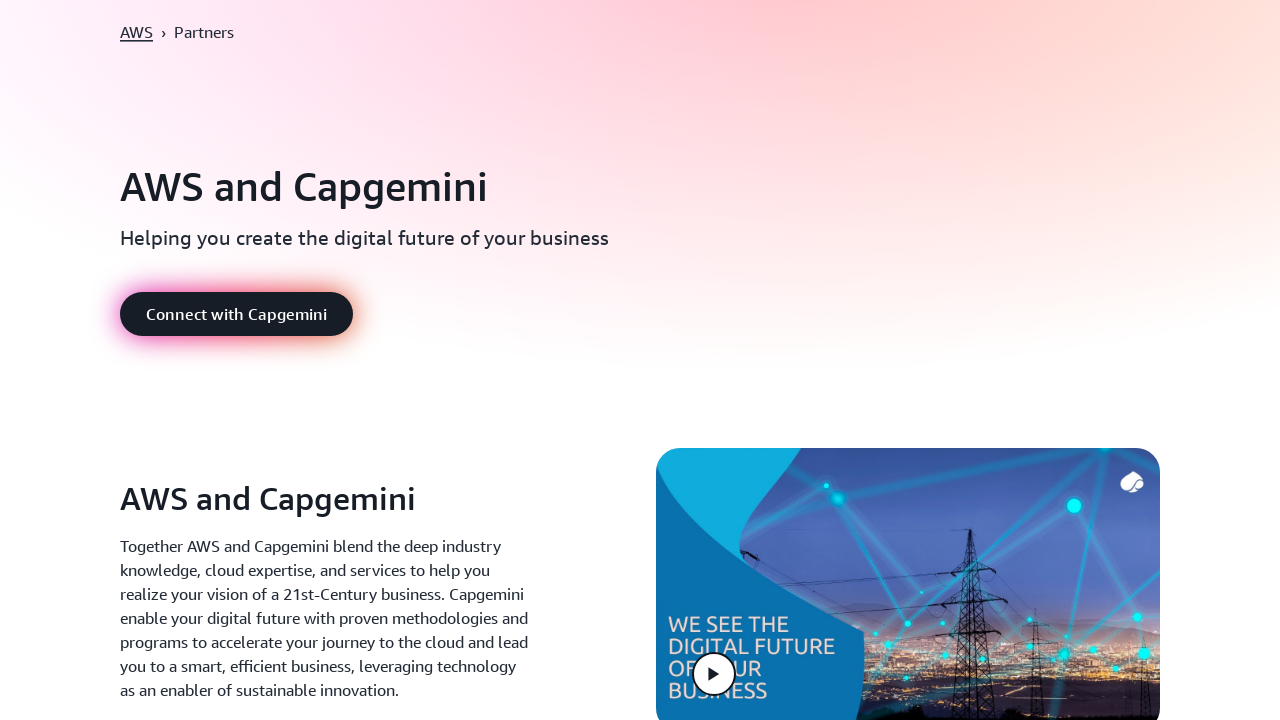

Retrieved all open pages/tabs from context
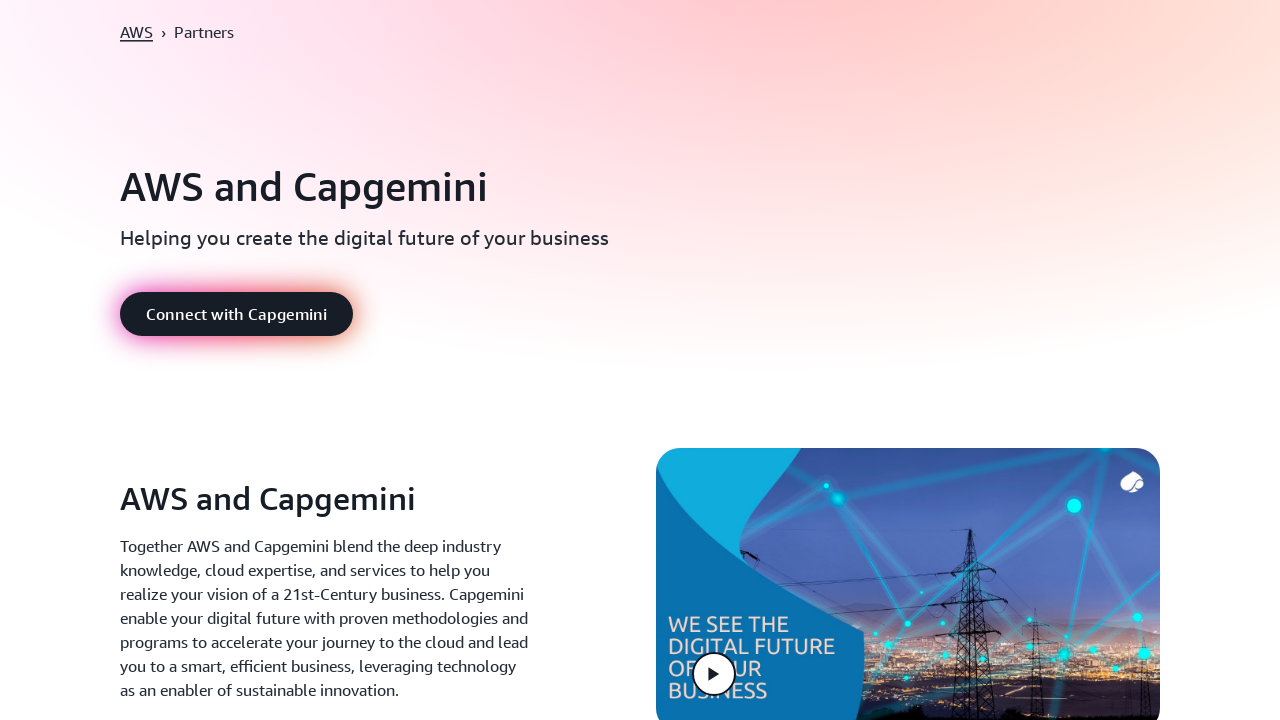

Identified new tab as second page in context
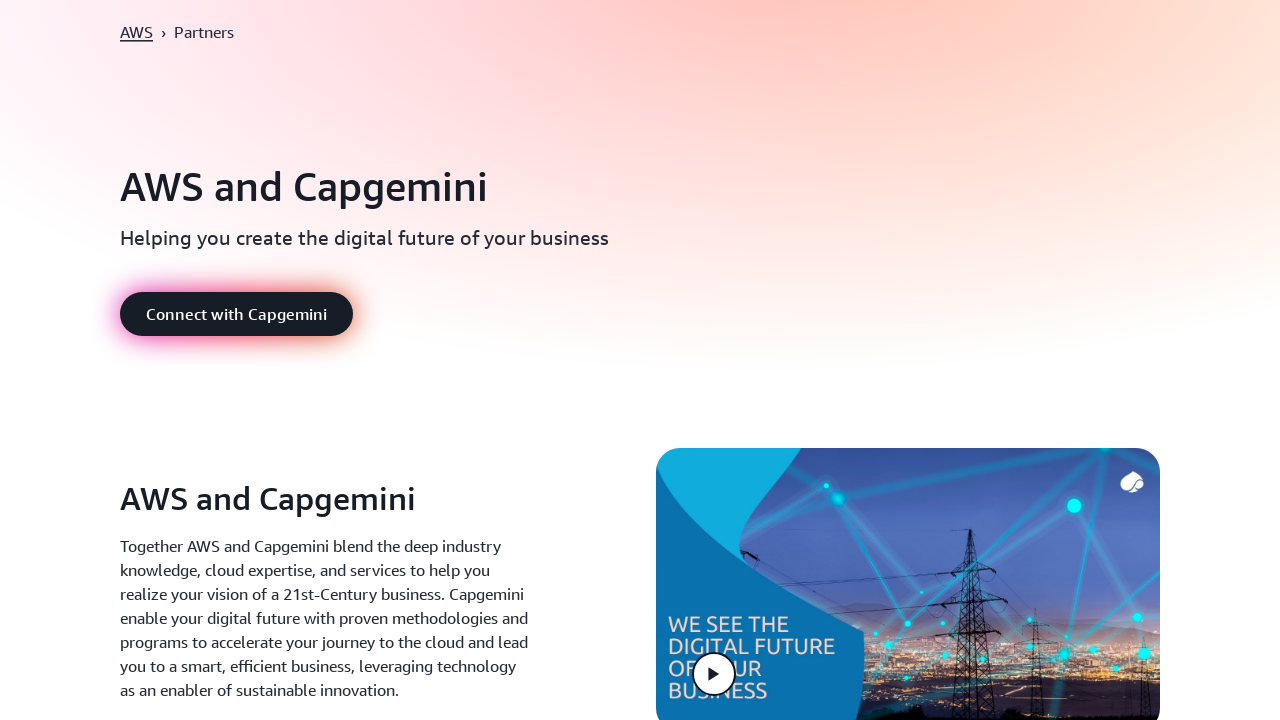

Switched focus to new tab
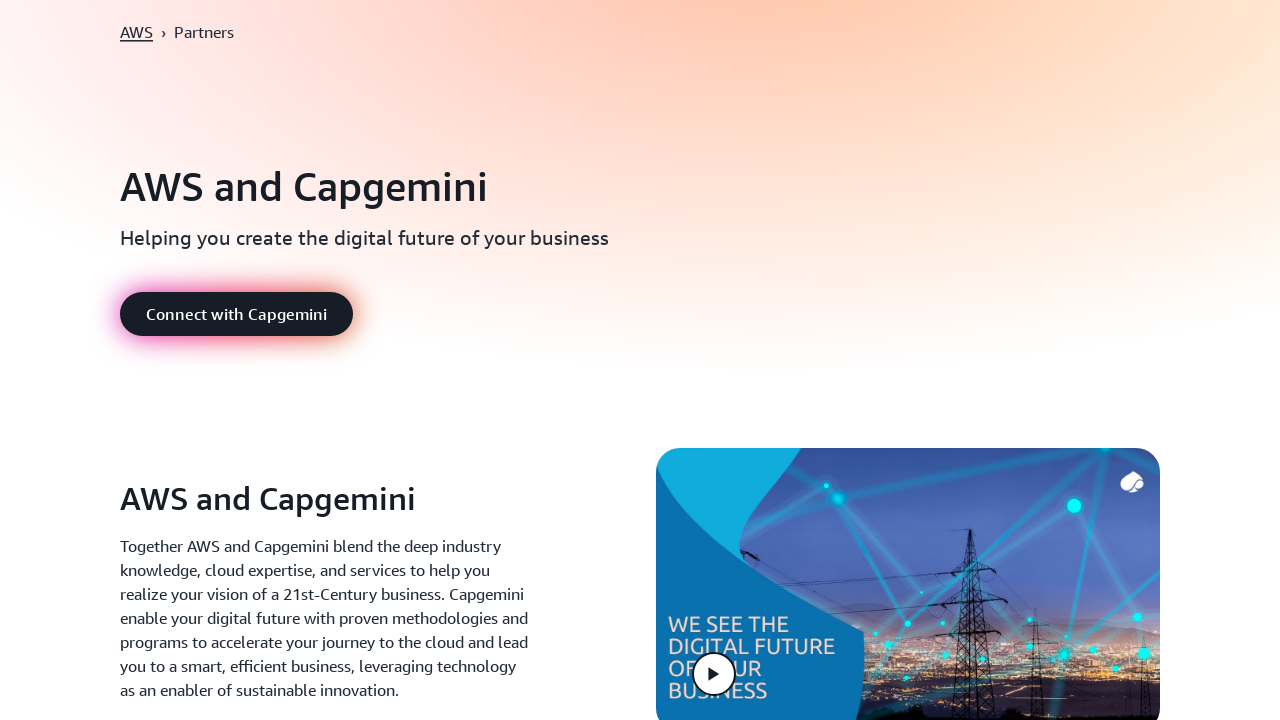

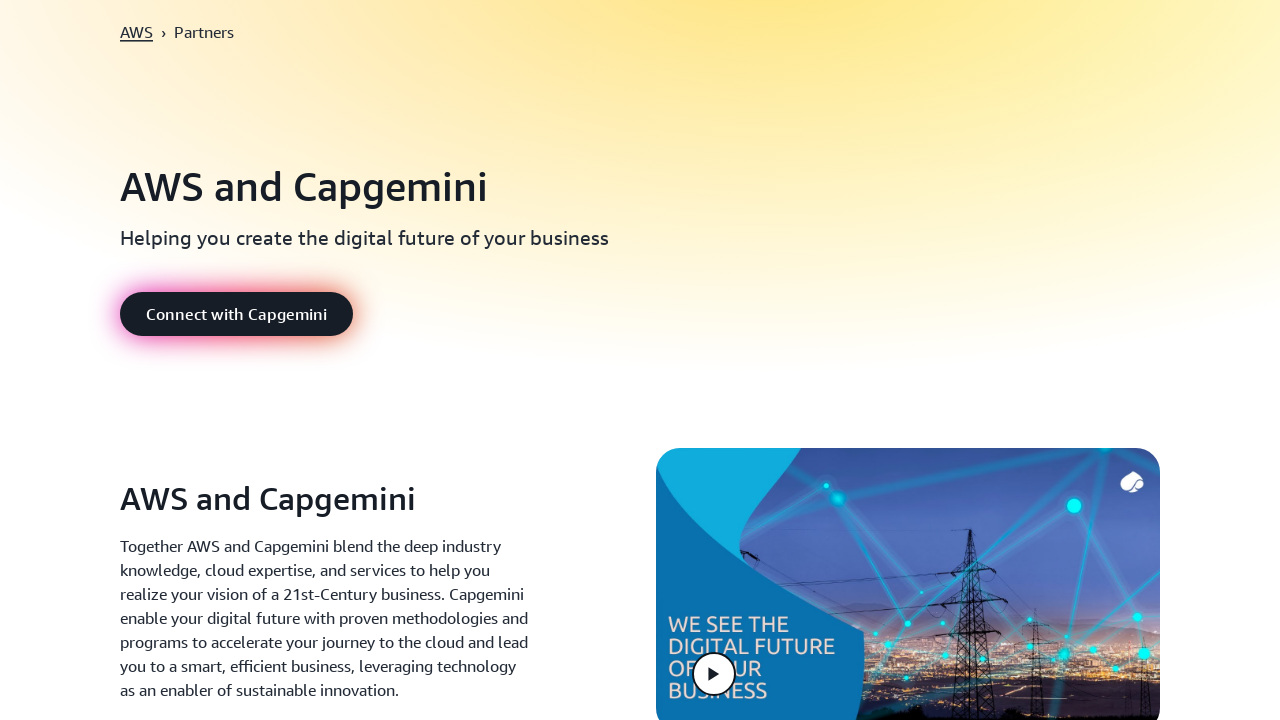